Opens Hotstar homepage and then navigates to YouTube in a new window

Starting URL: https://www.hotstar.com/in/home

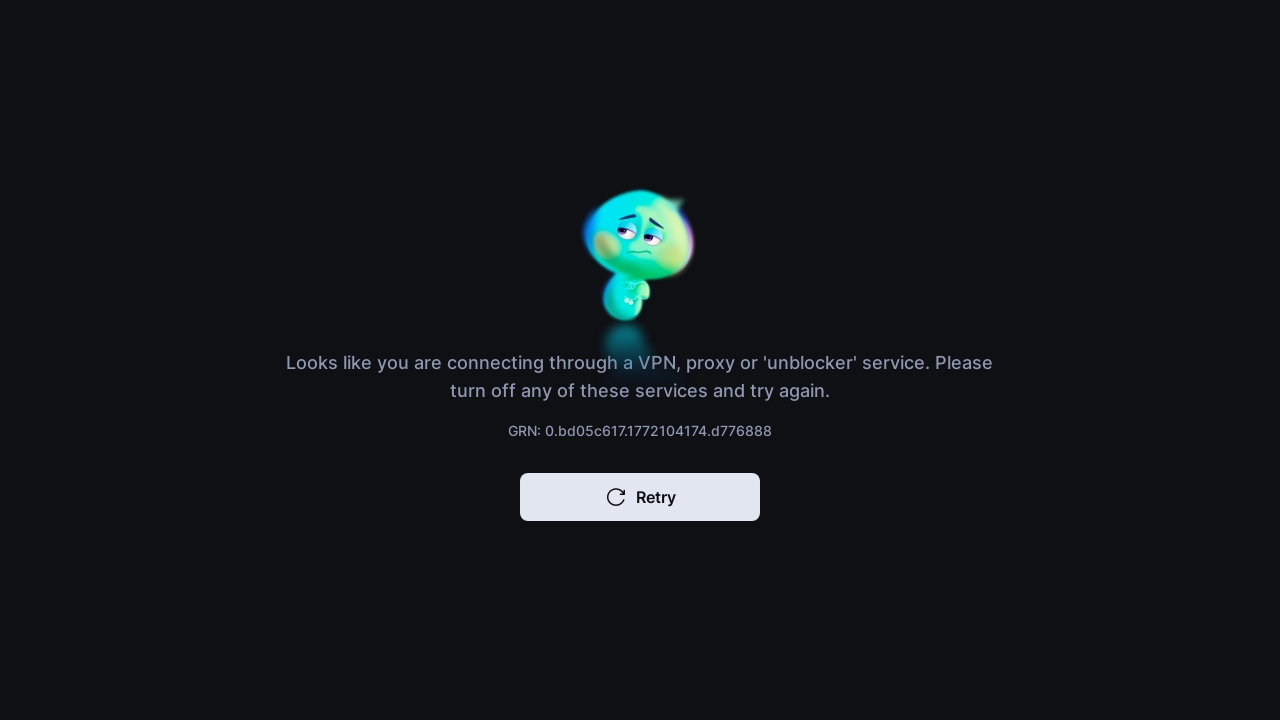

Opened a new page/tab in the browser context
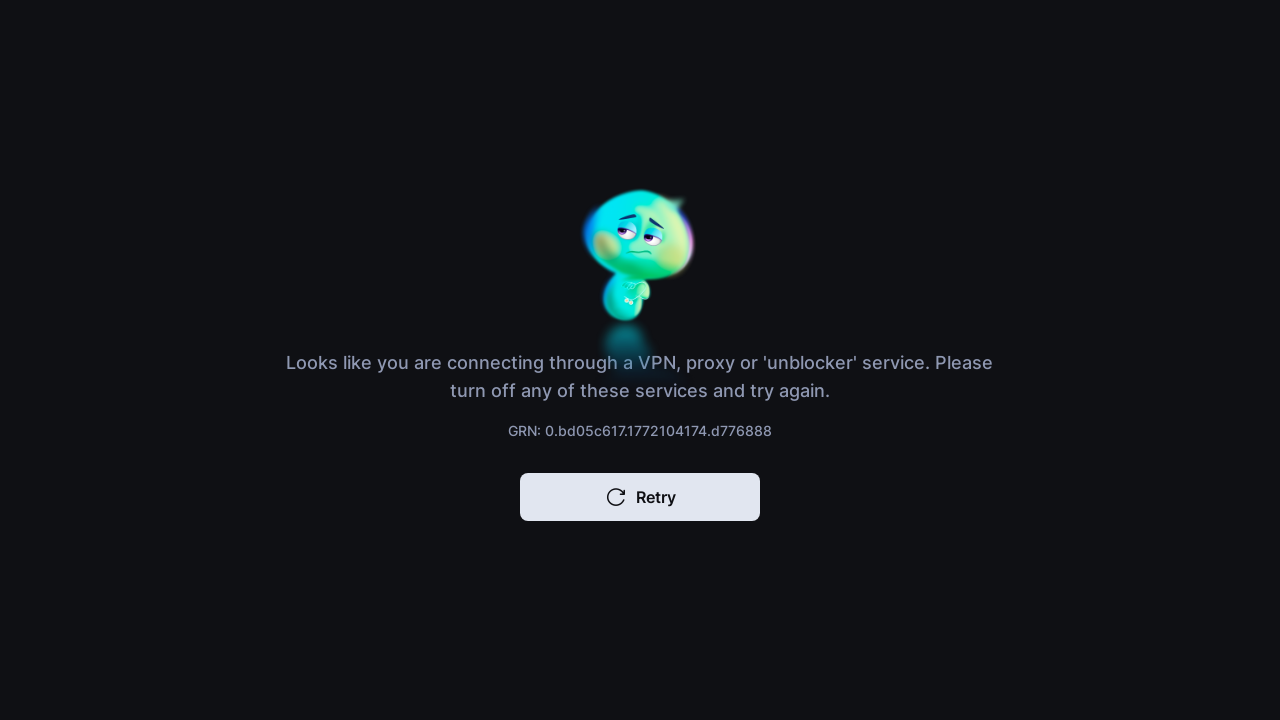

Navigated to YouTube homepage
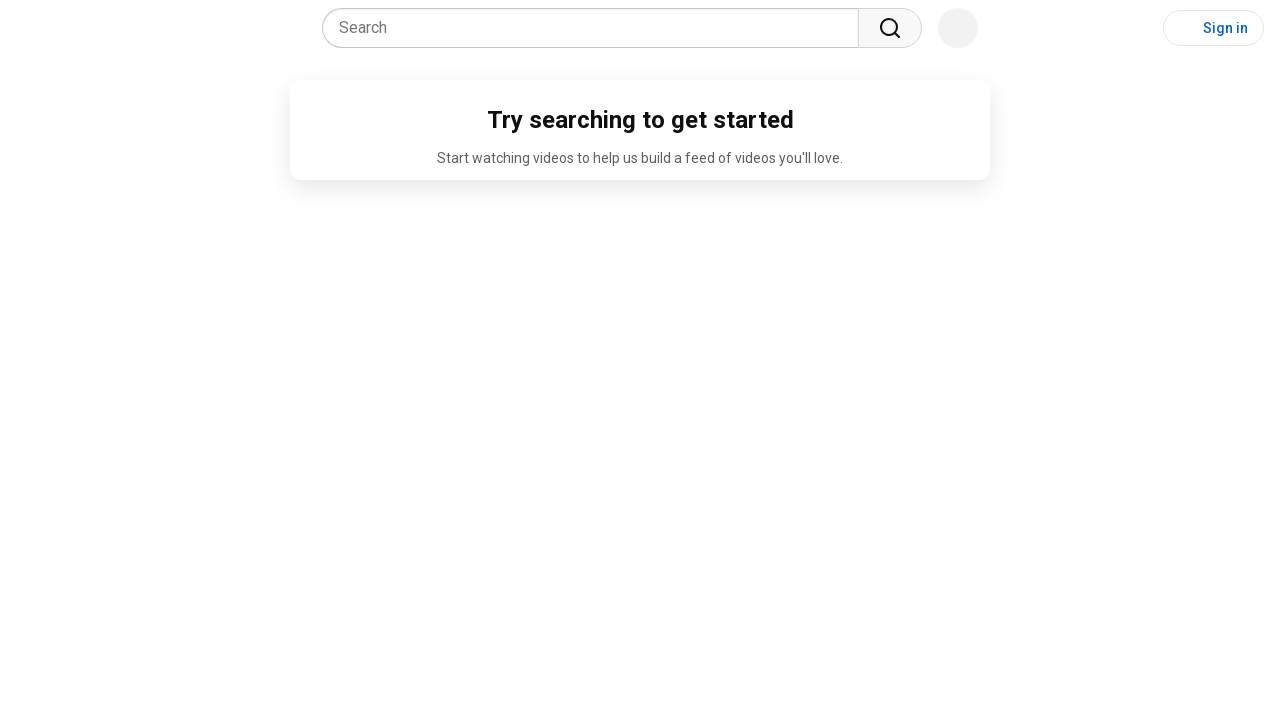

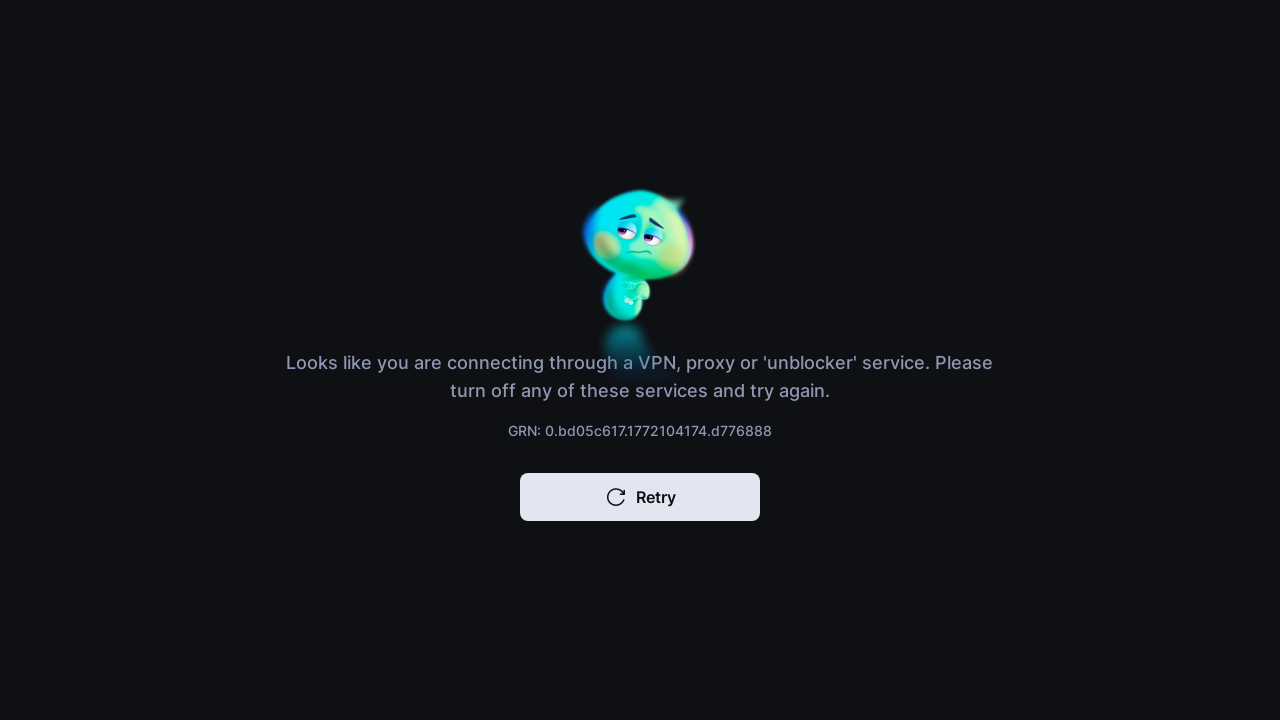